Tests interaction with a practice automation page by clicking a dropdown element and a color button, verifying alerts and element states.

Starting URL: https://leogcarvalho.github.io/test-automation-practice/

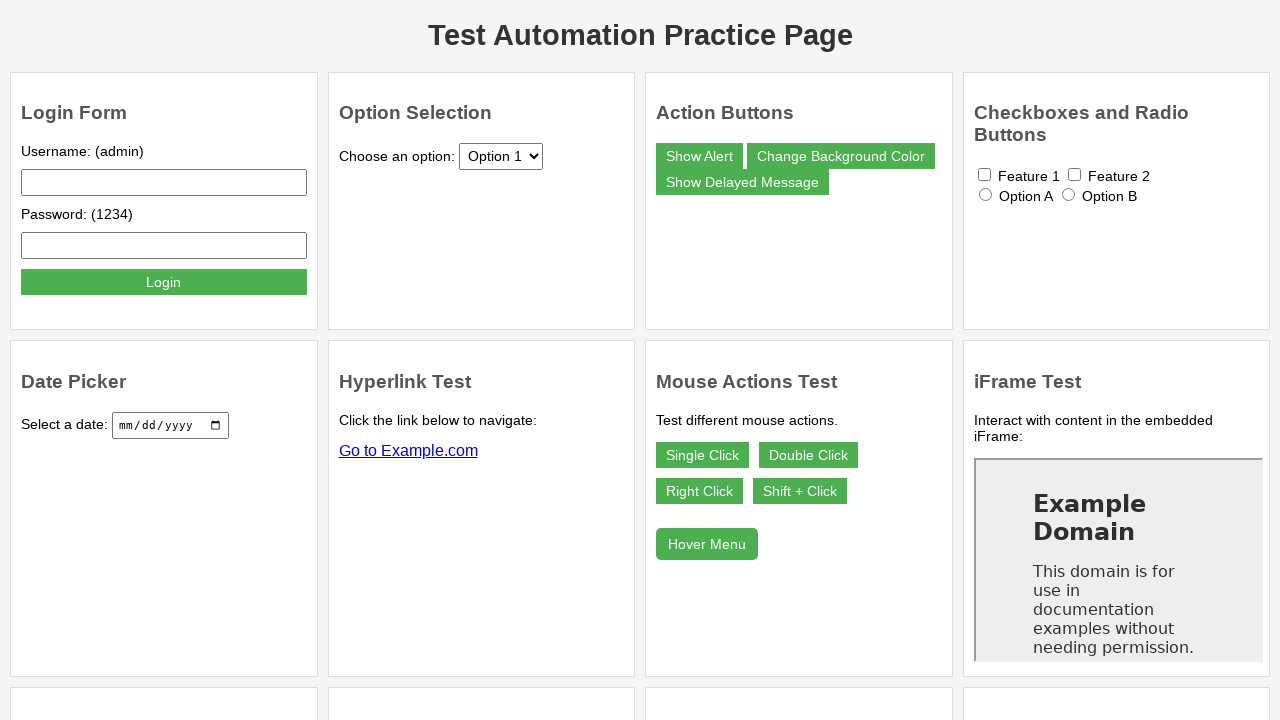

Clicked dropdown element at (500, 156) on #dropdown
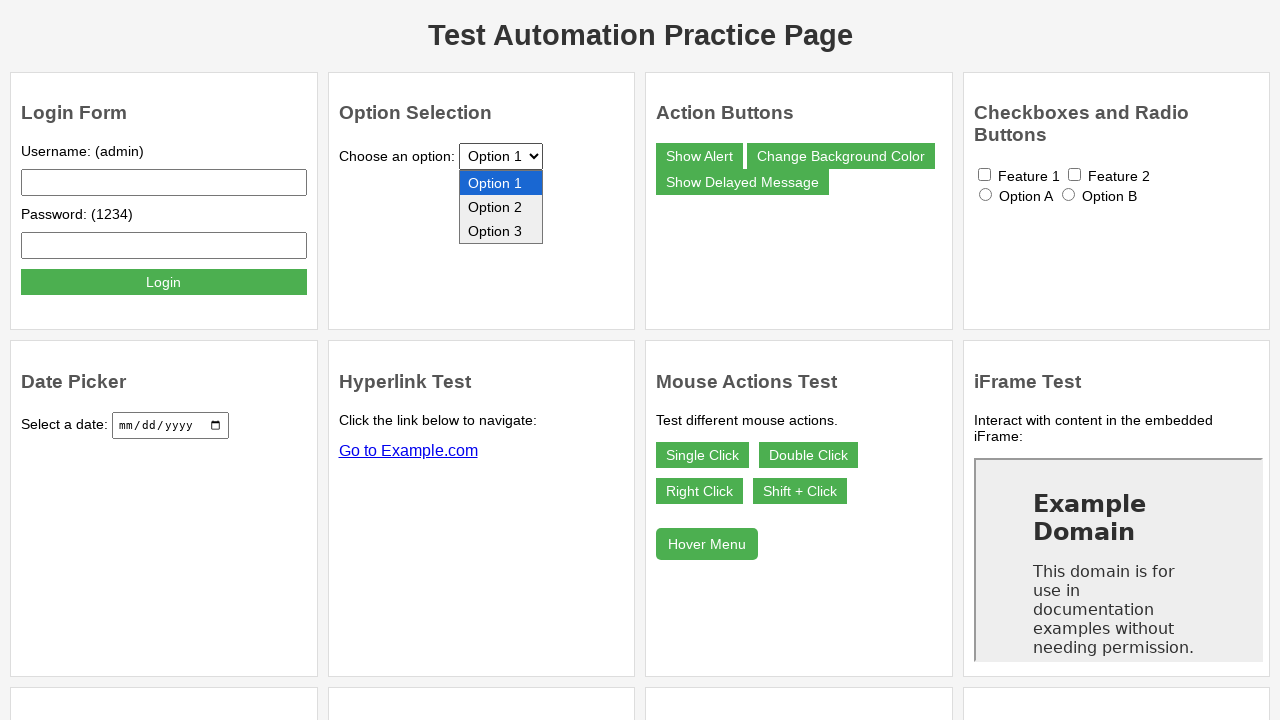

Set up dialog handler to accept alerts
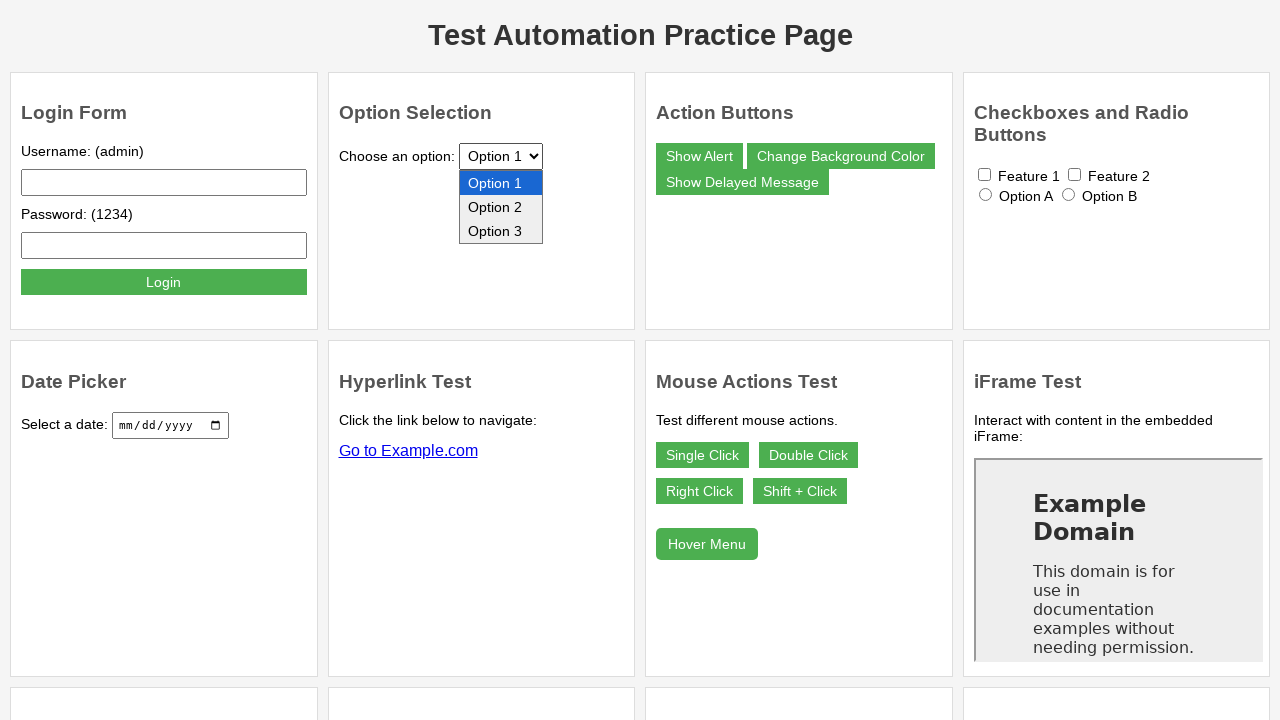

Waited 1000ms for alert handling
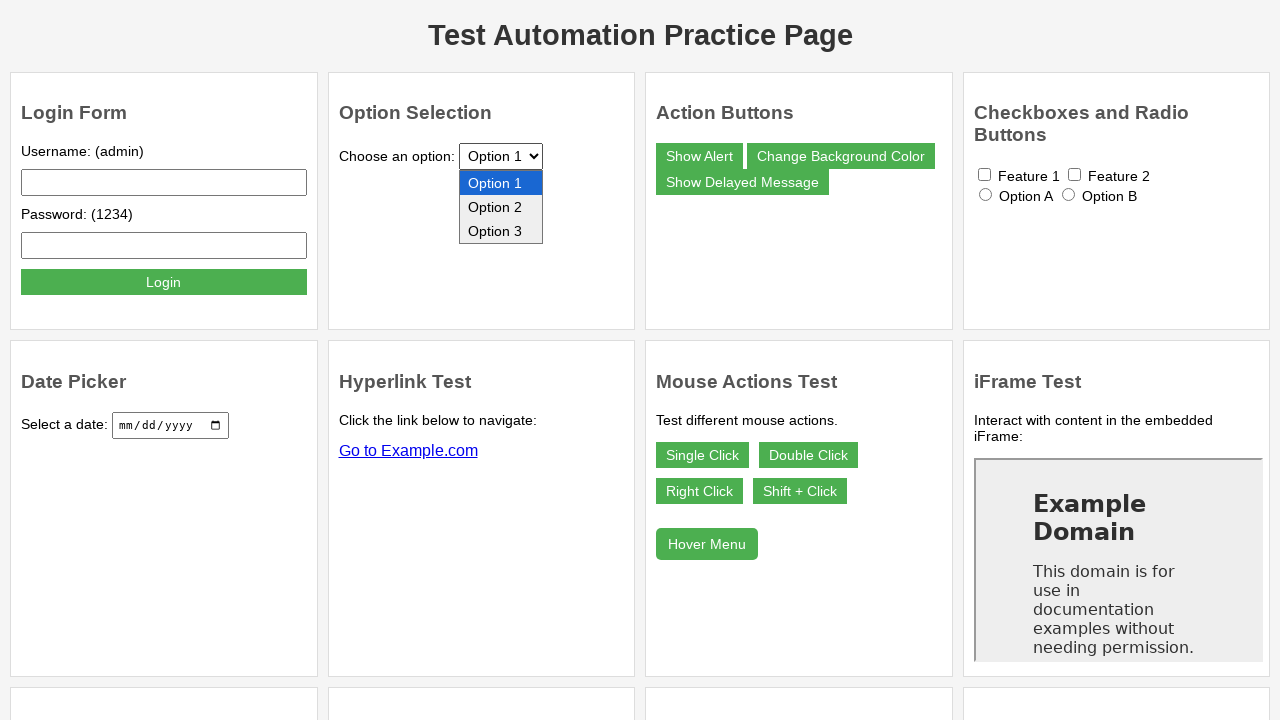

Clicked color button at (841, 156) on #color-button
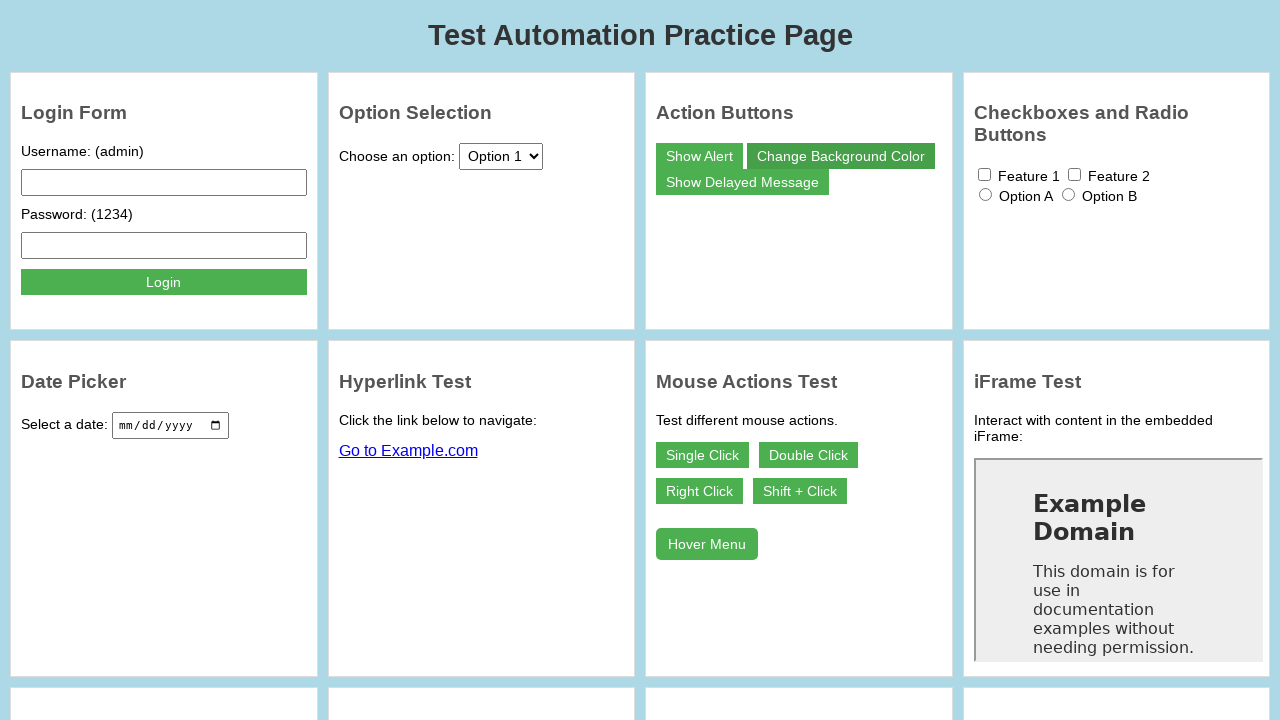

Waited 1000ms for page to respond to button click
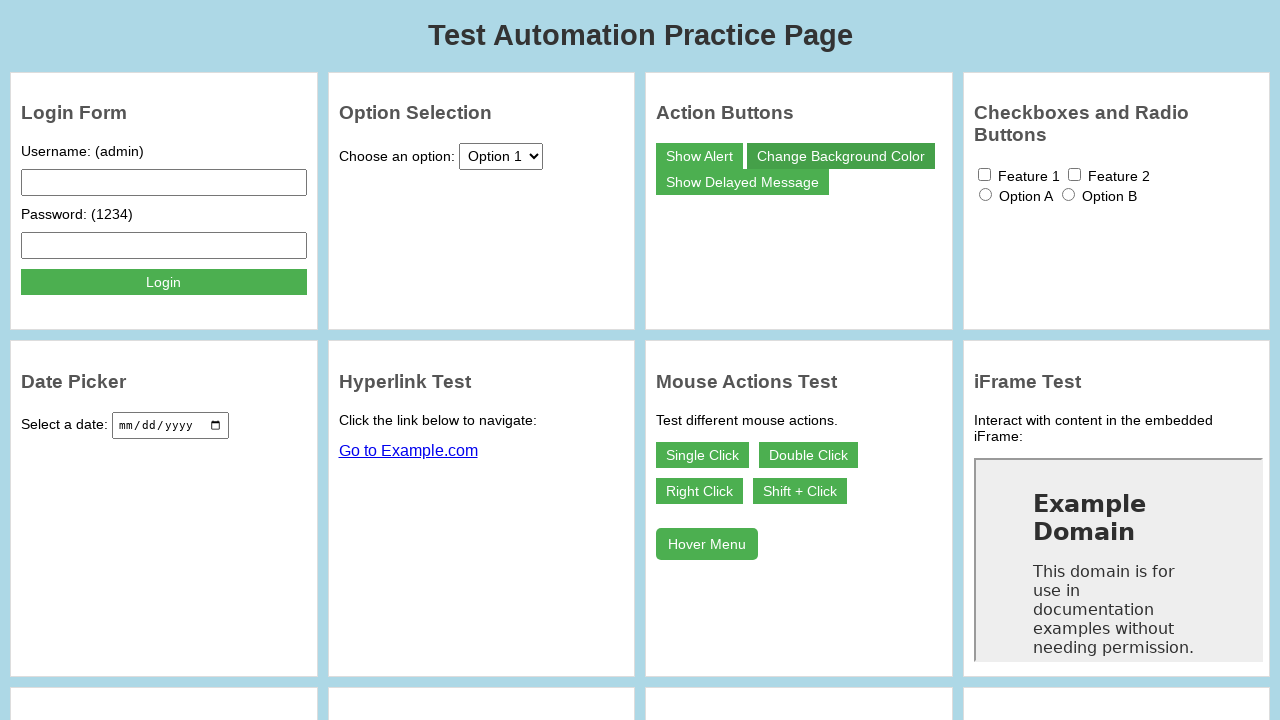

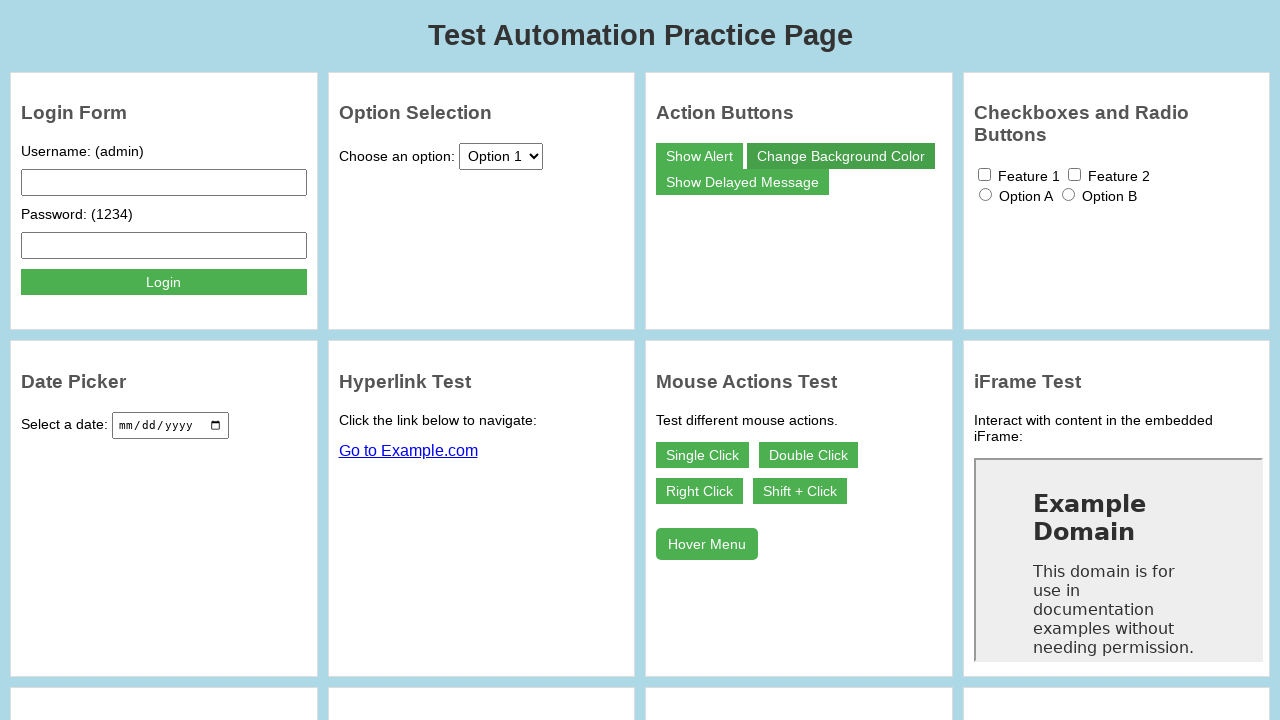